Tests keyboard and mouse interactions on a demo page by hovering over a double-click button and sending keyboard keys (backspace and arrow down).

Starting URL: https://demoqa.com/buttons

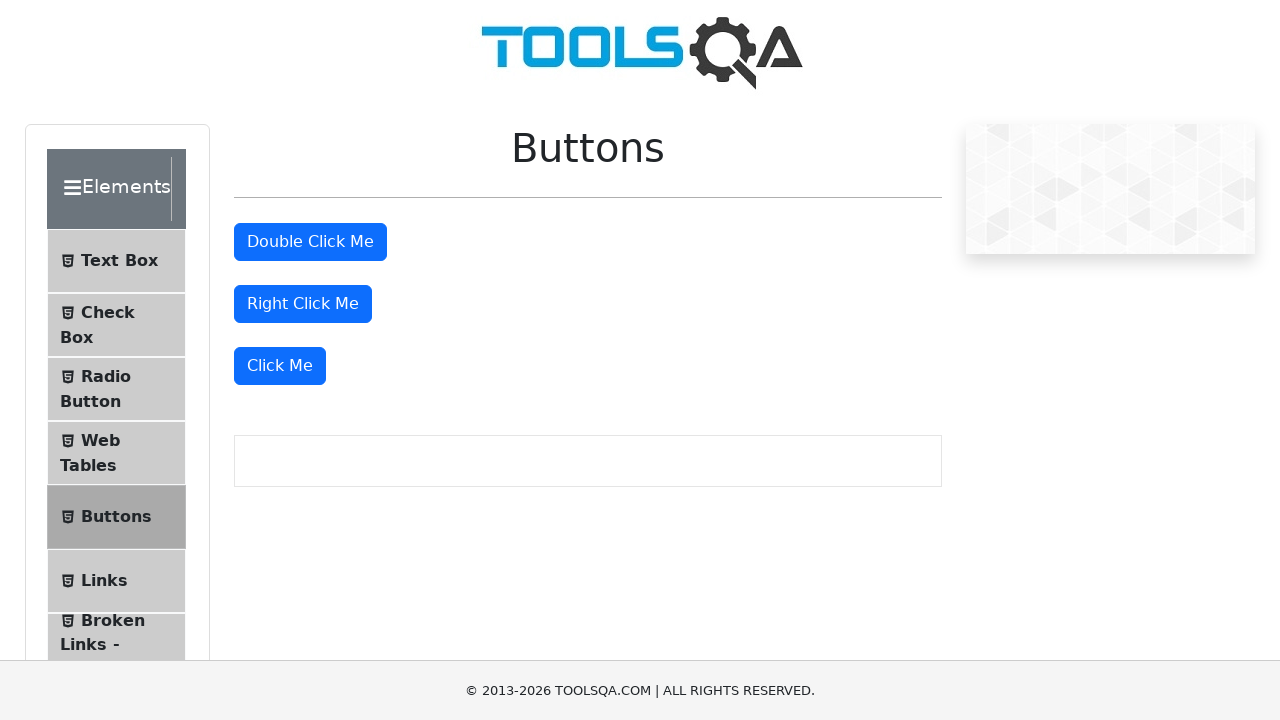

Waited for double-click button to load on buttons page
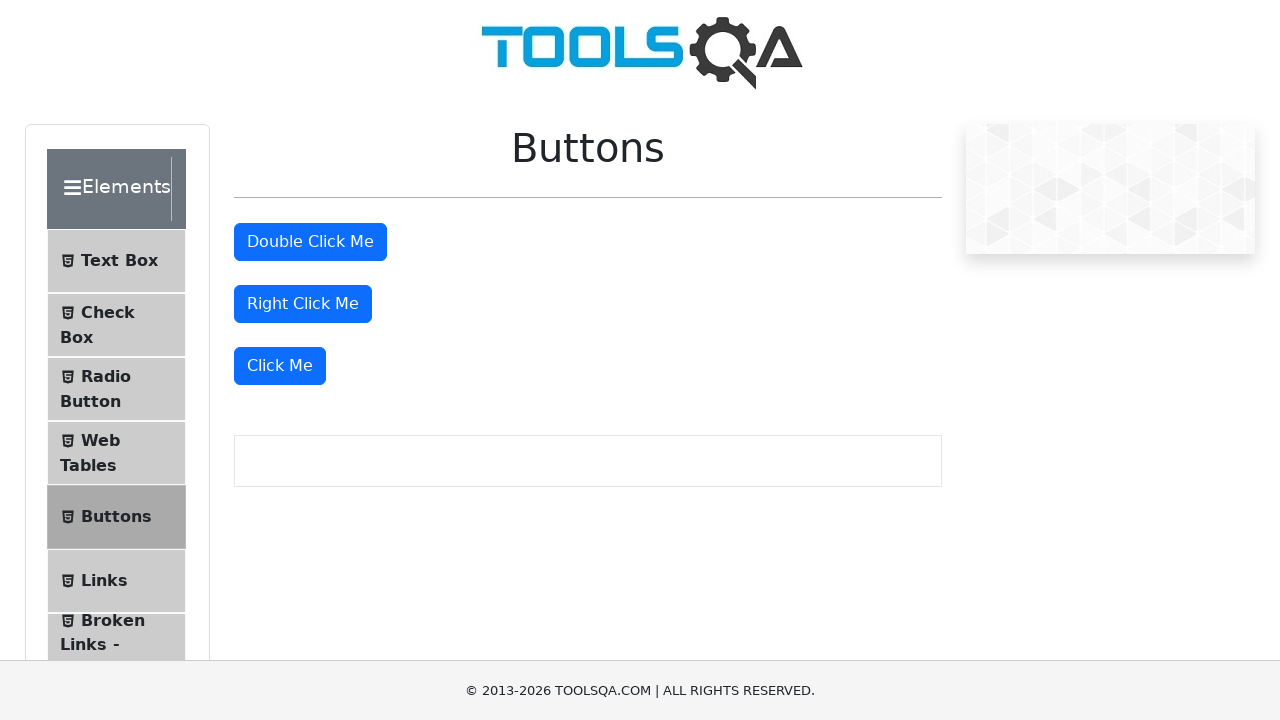

Hovered over the double-click button at (310, 242) on #doubleClickBtn
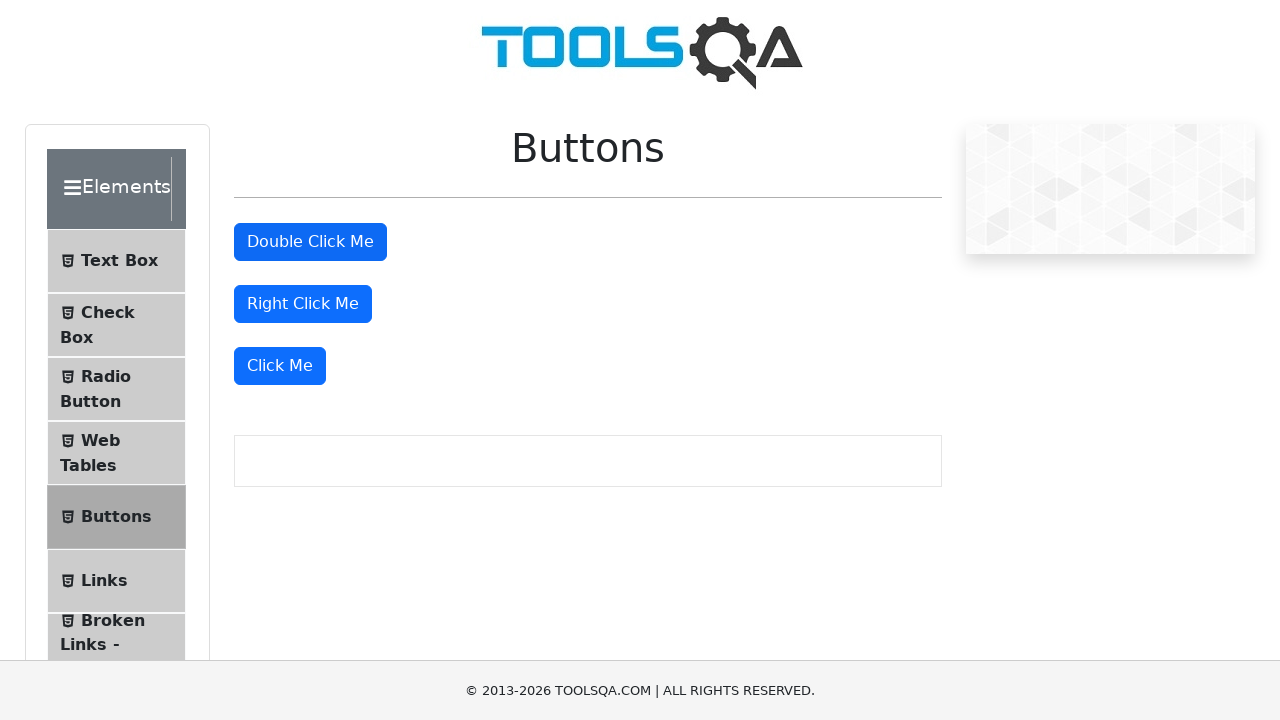

Pressed Backspace key
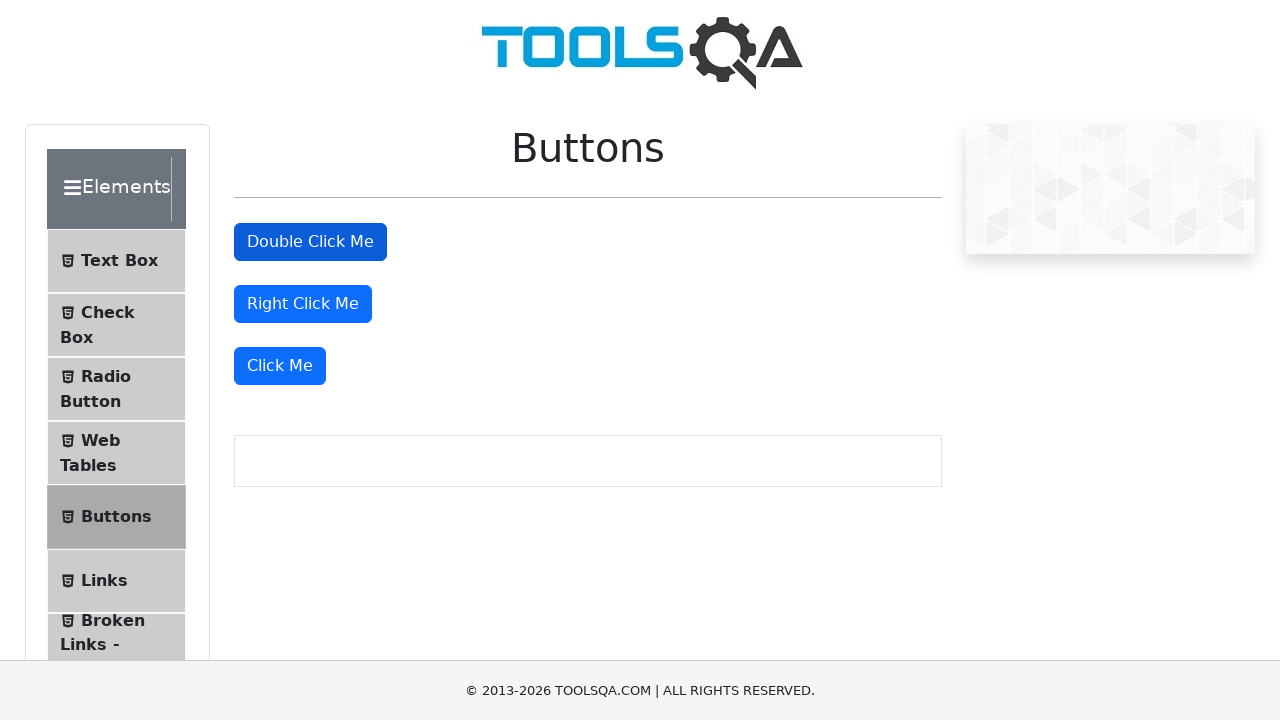

Pressed ArrowDown key
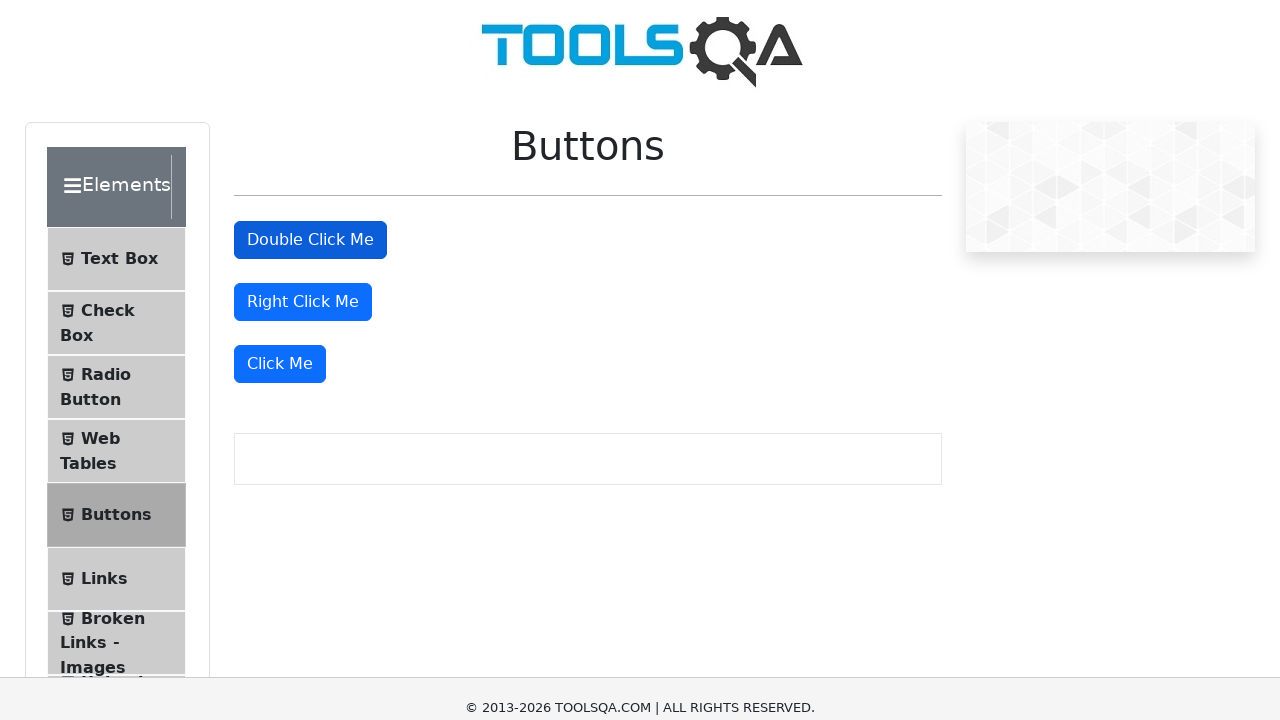

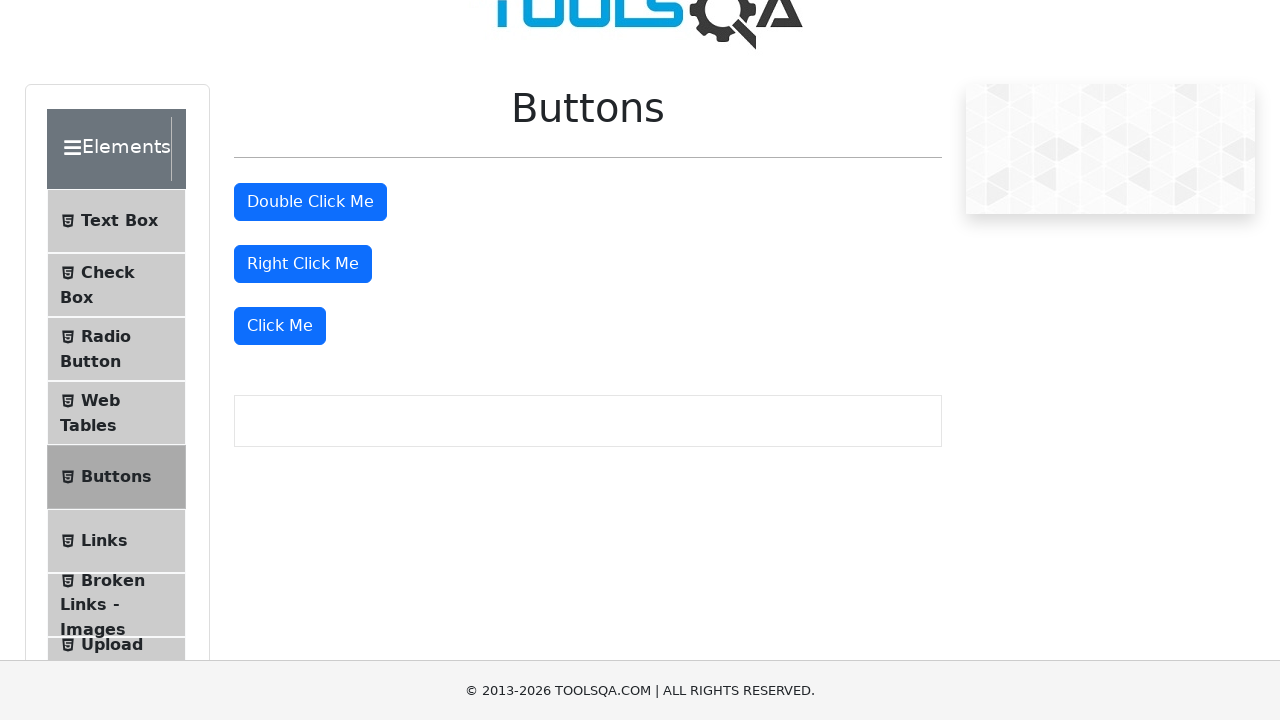